Tests progress bar widget by clicking the start button and waiting for the progress bar to complete successfully

Starting URL: https://www.tutorialspoint.com/selenium/practice/progress-bar.php

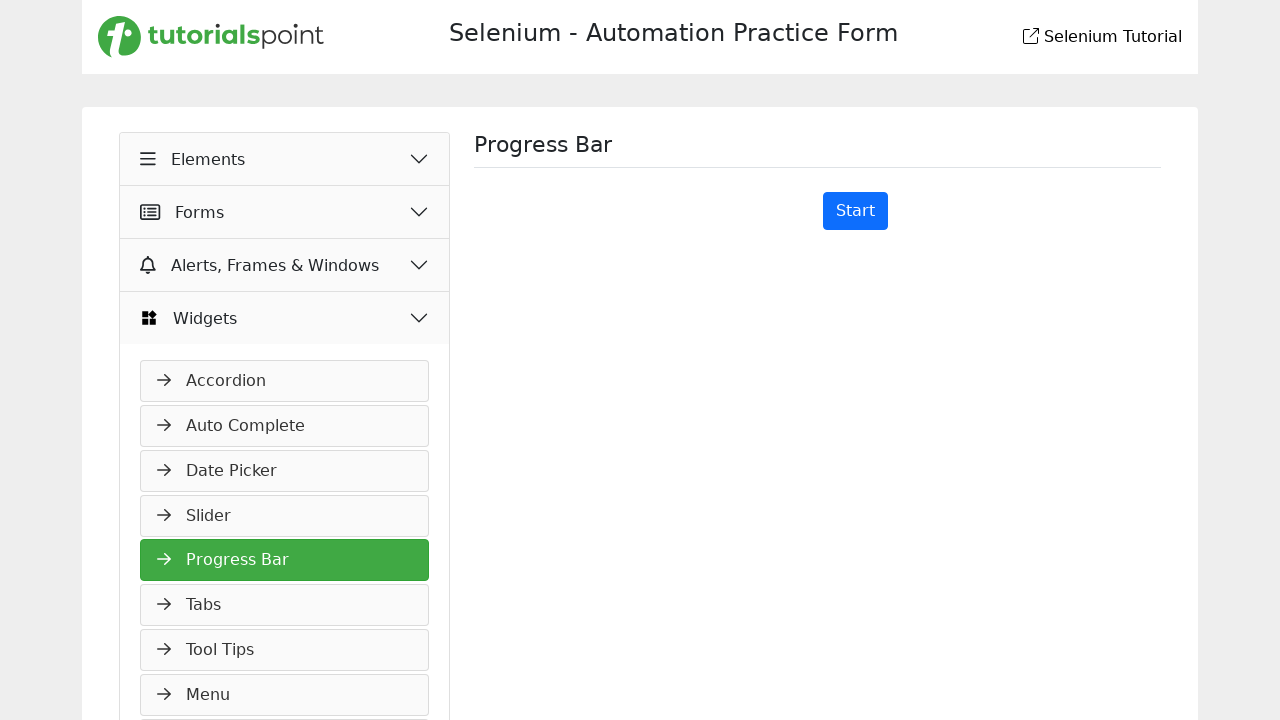

Clicked the start button to begin the progress bar at (855, 211) on #startProgressTimer
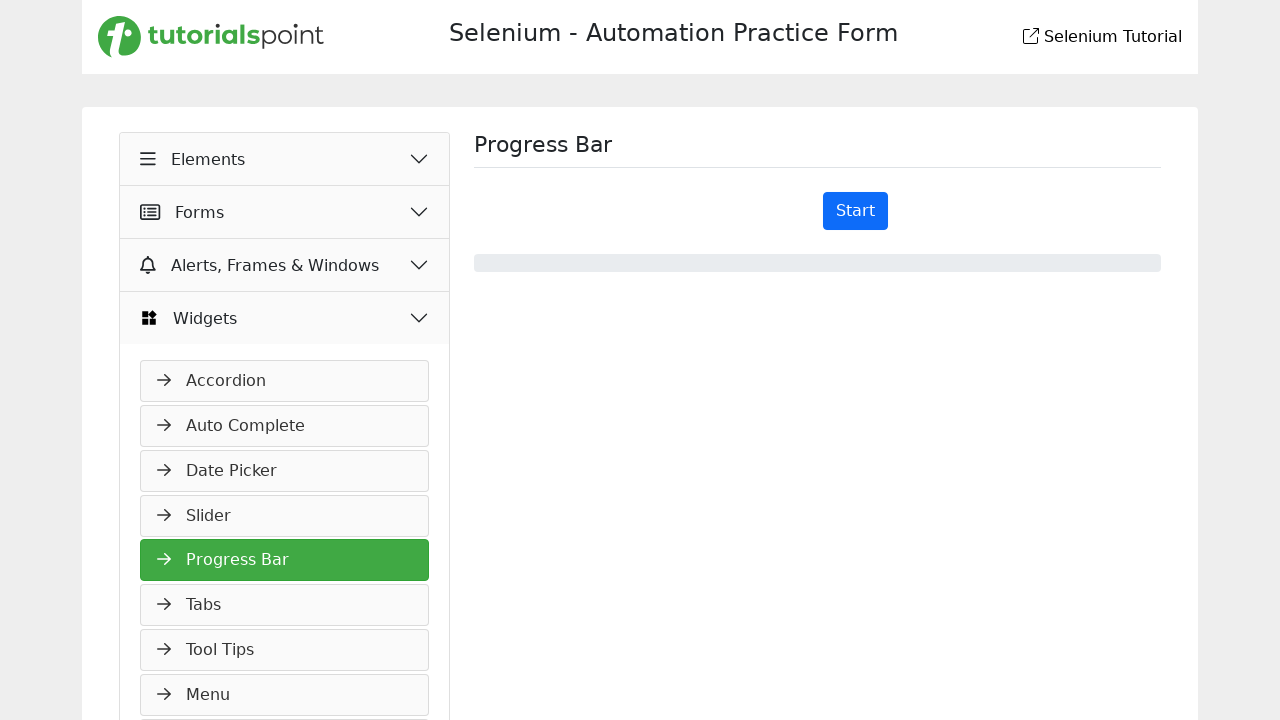

Progress bar completed successfully and reached success state
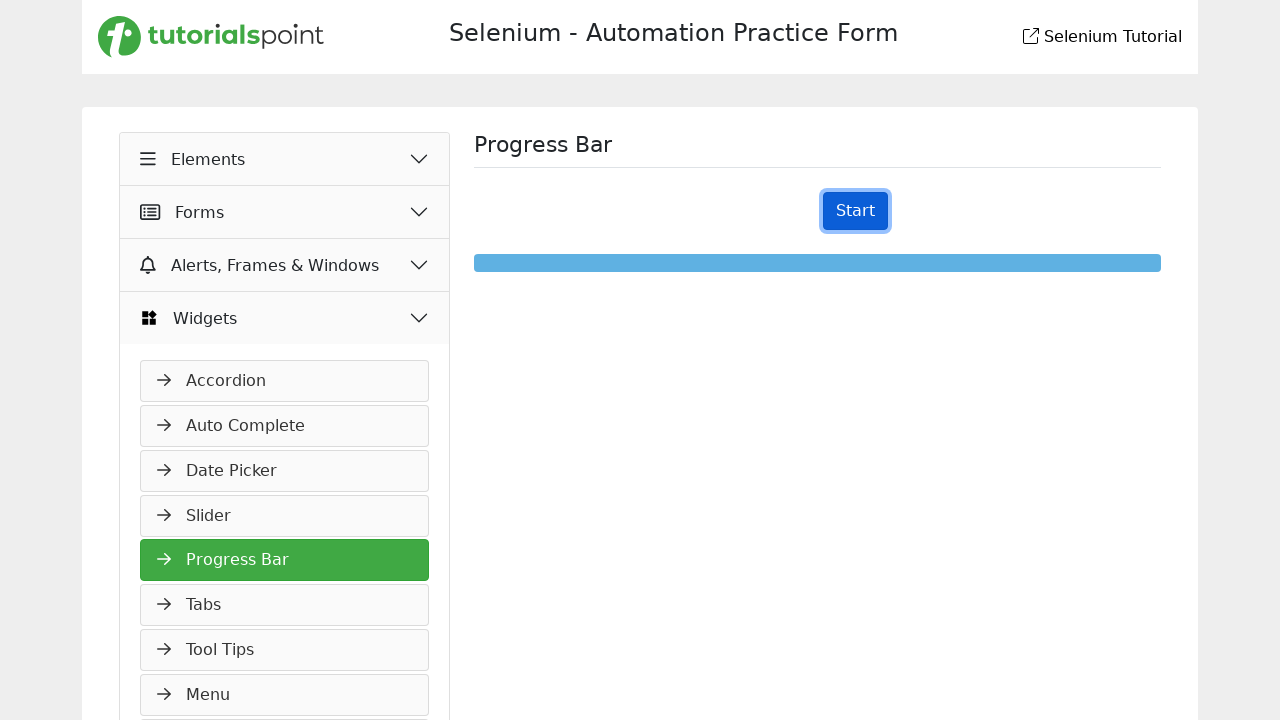

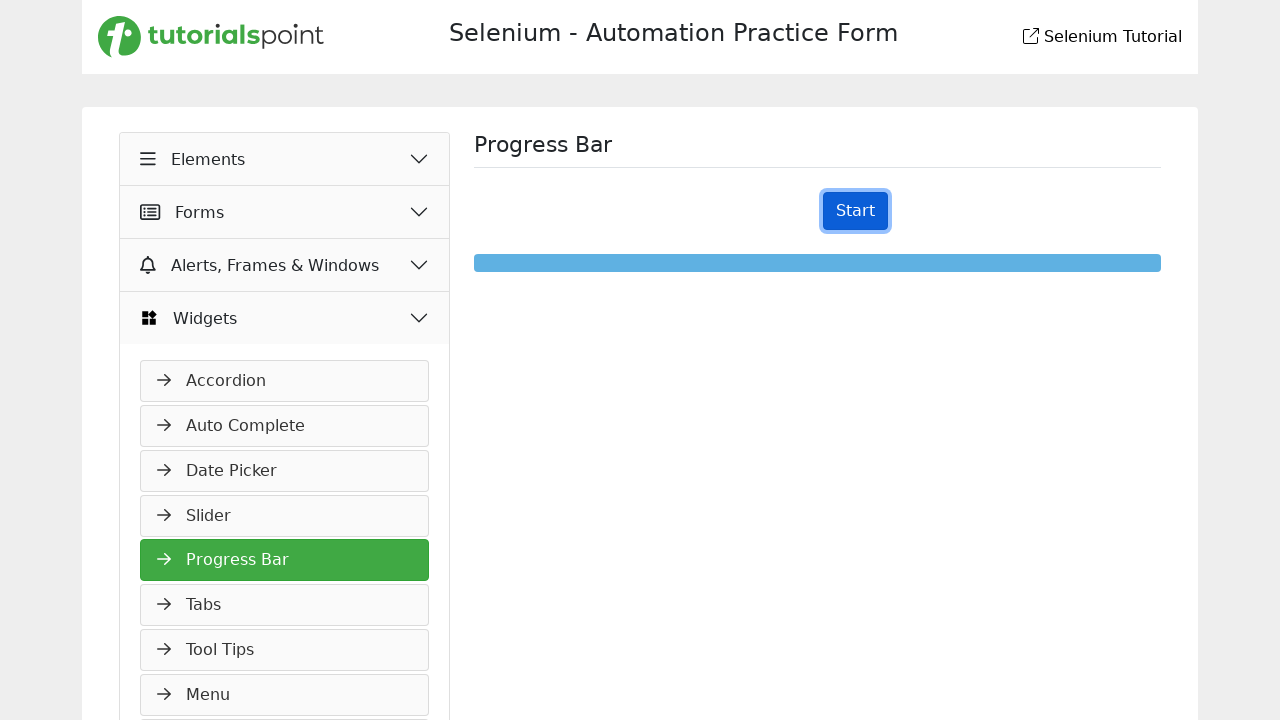